Tests form filling by entering a full name and email address into text input fields on a demo QA form page

Starting URL: https://demoqa.com/text-box

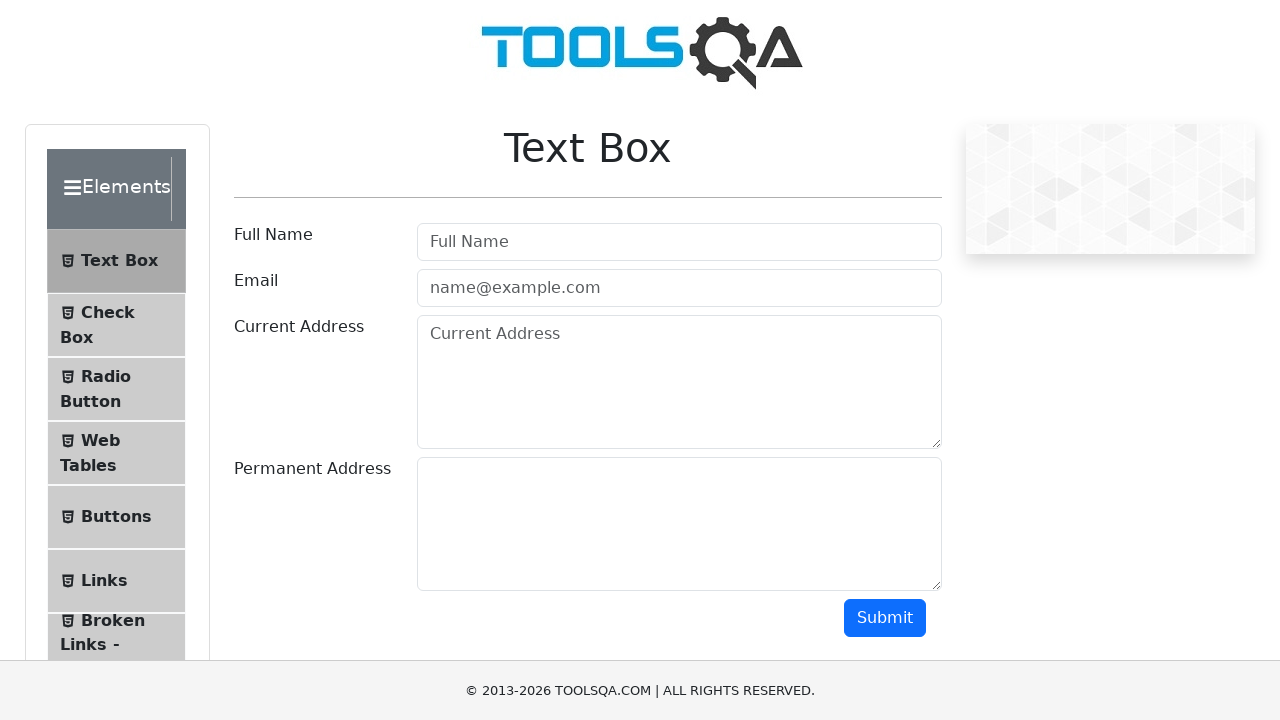

Filled full name field with 'Tester Testerov' on #userName
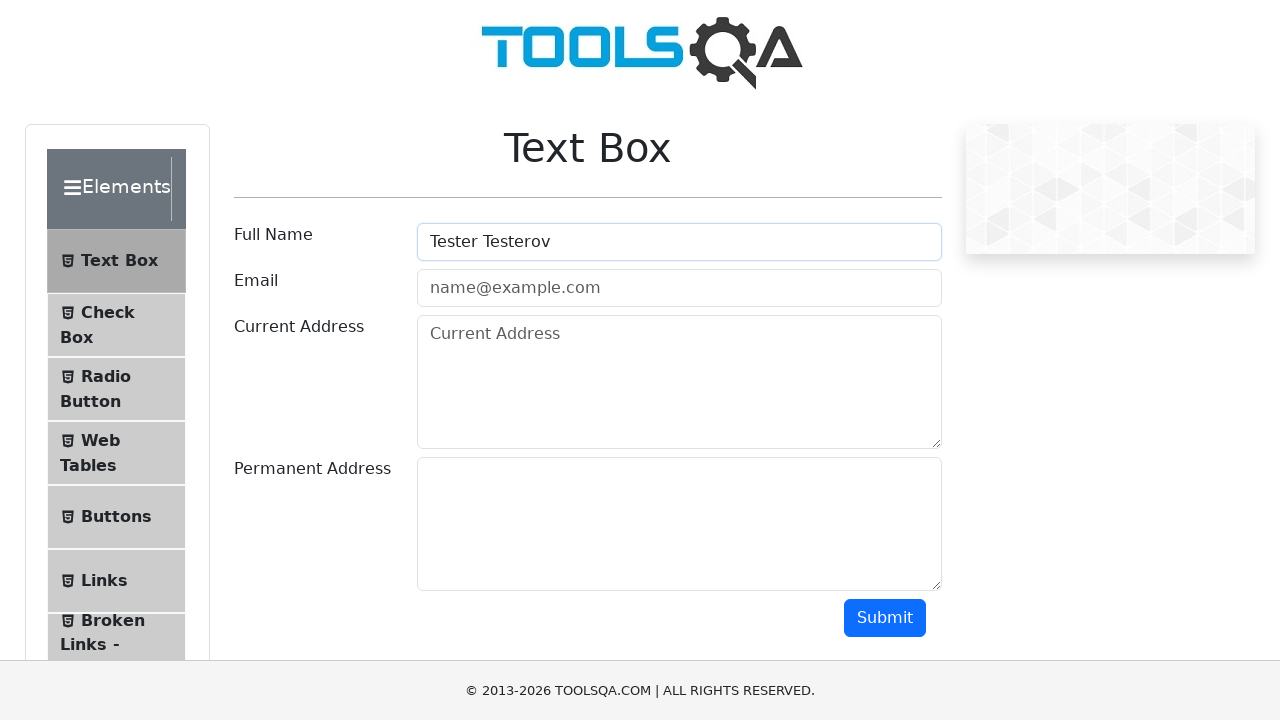

Filled email field with 'testertesterov@mail.com' on #userEmail
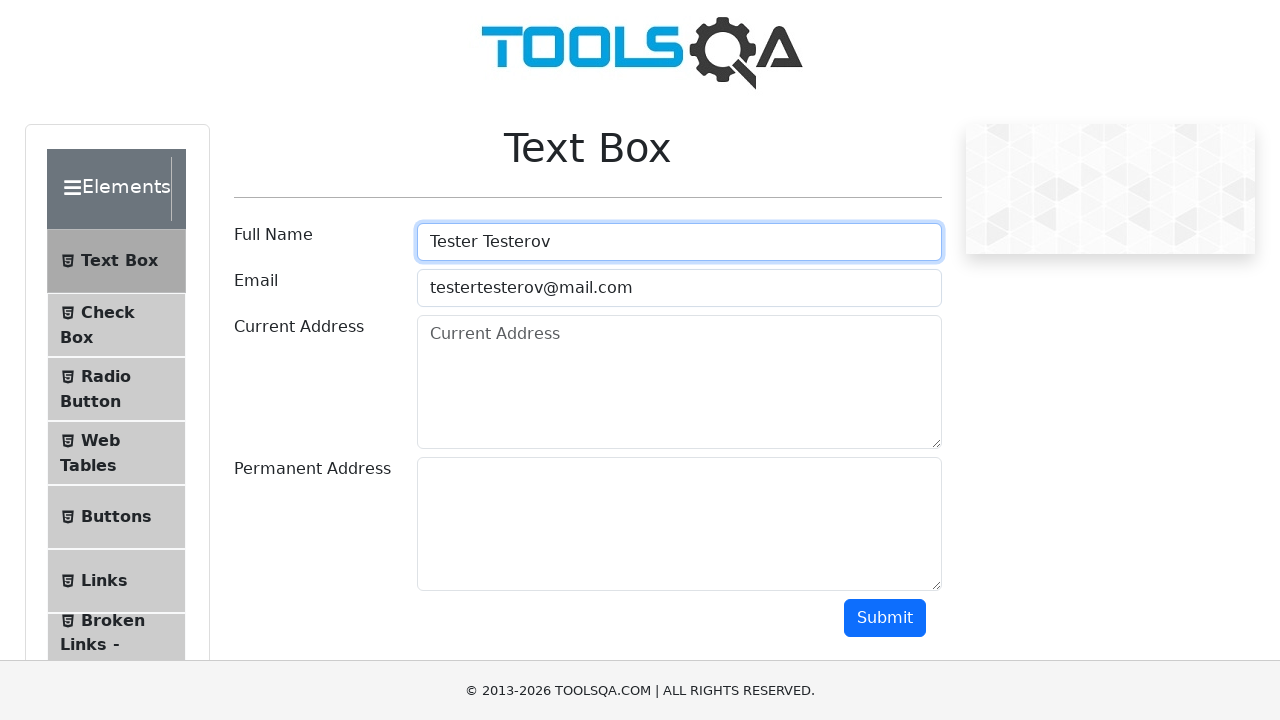

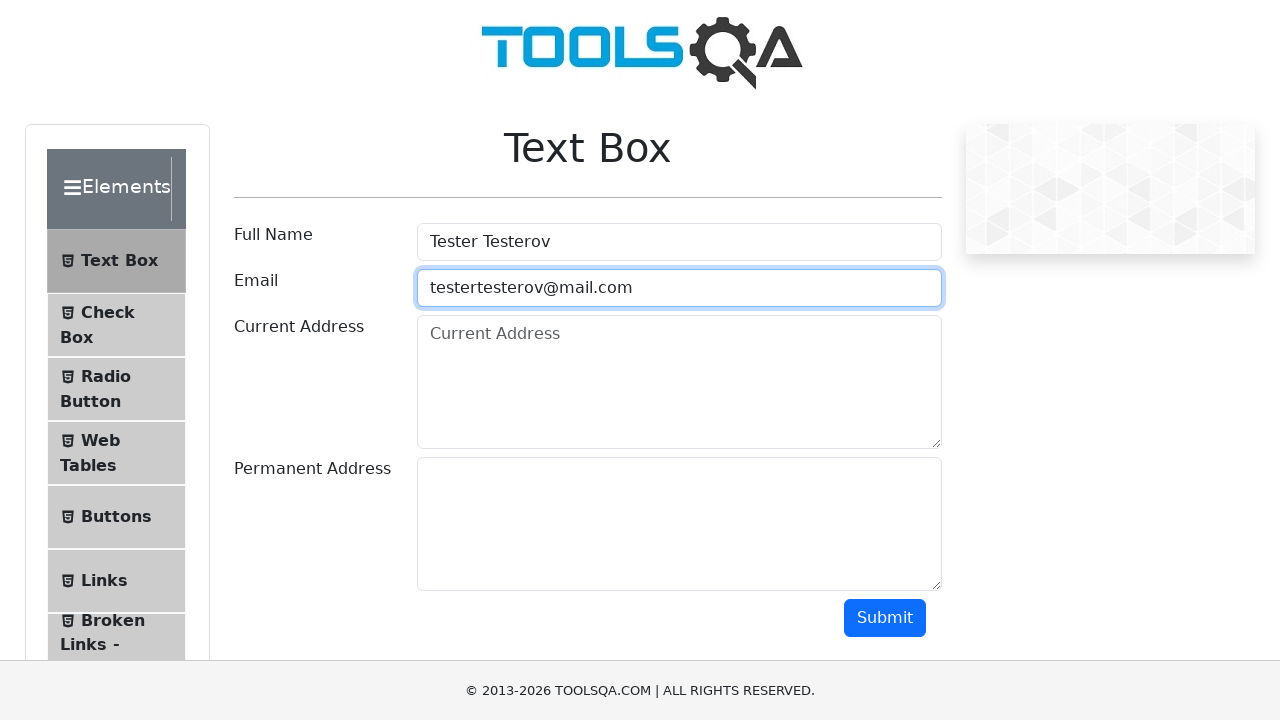